Tests iframe interaction by switching between frames, clicking buttons inside nested frames, and counting the total number of frames on the page

Starting URL: https://leafground.com/frame.xhtml

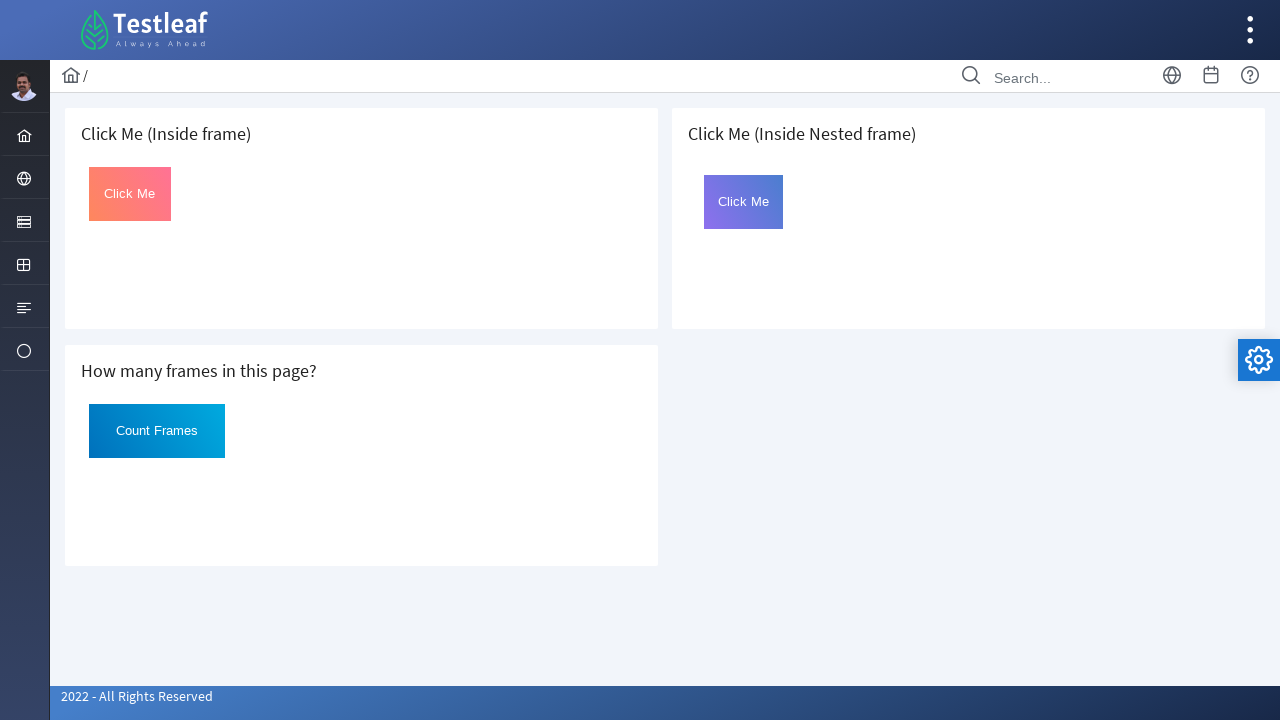

Clicked button in first iframe at (130, 194) on iframe >> nth=0 >> internal:control=enter-frame >> #Click
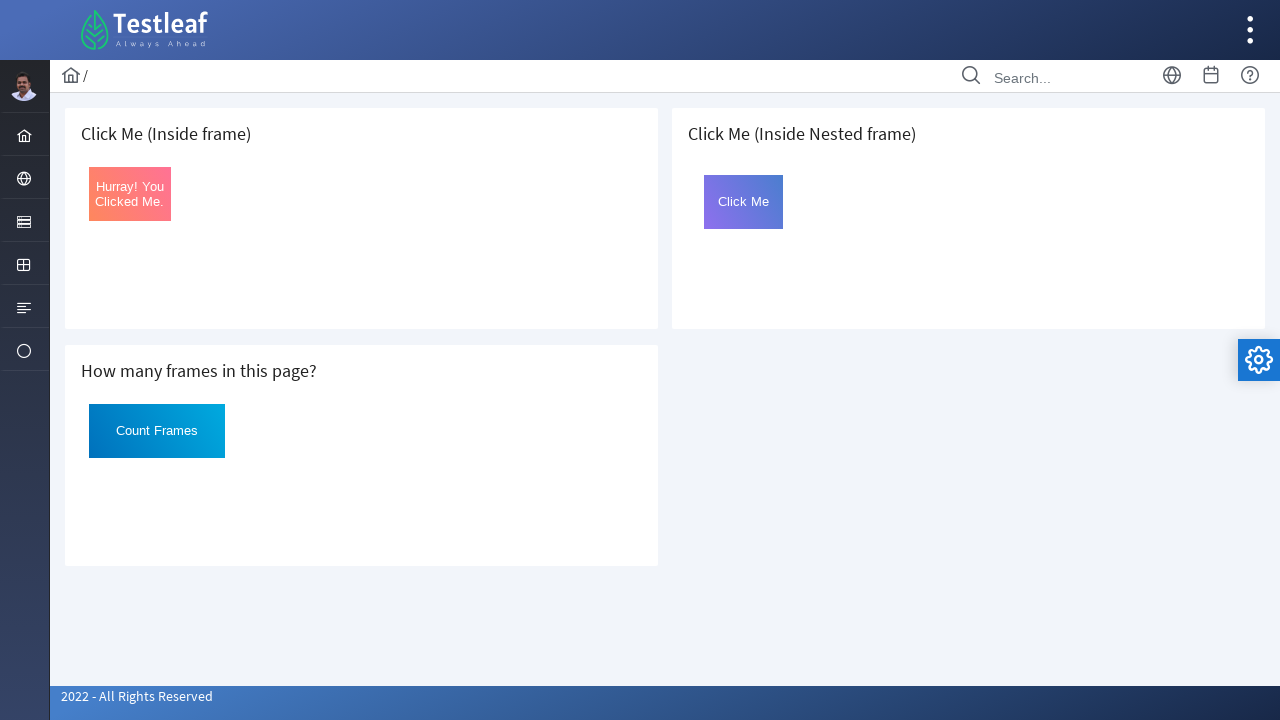

Clicked button in nested frame within third iframe at (744, 202) on iframe >> nth=2 >> internal:control=enter-frame >> iframe[name='frame2'] >> inte
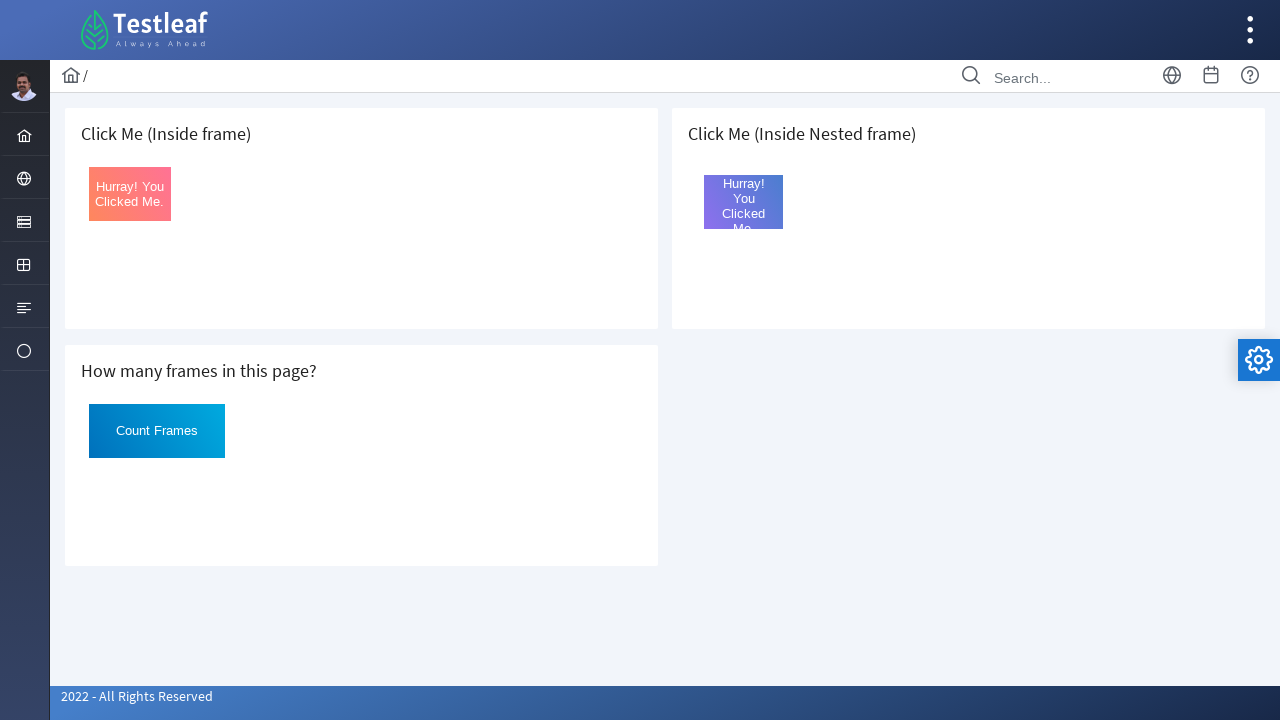

Counted total frames on page: 3
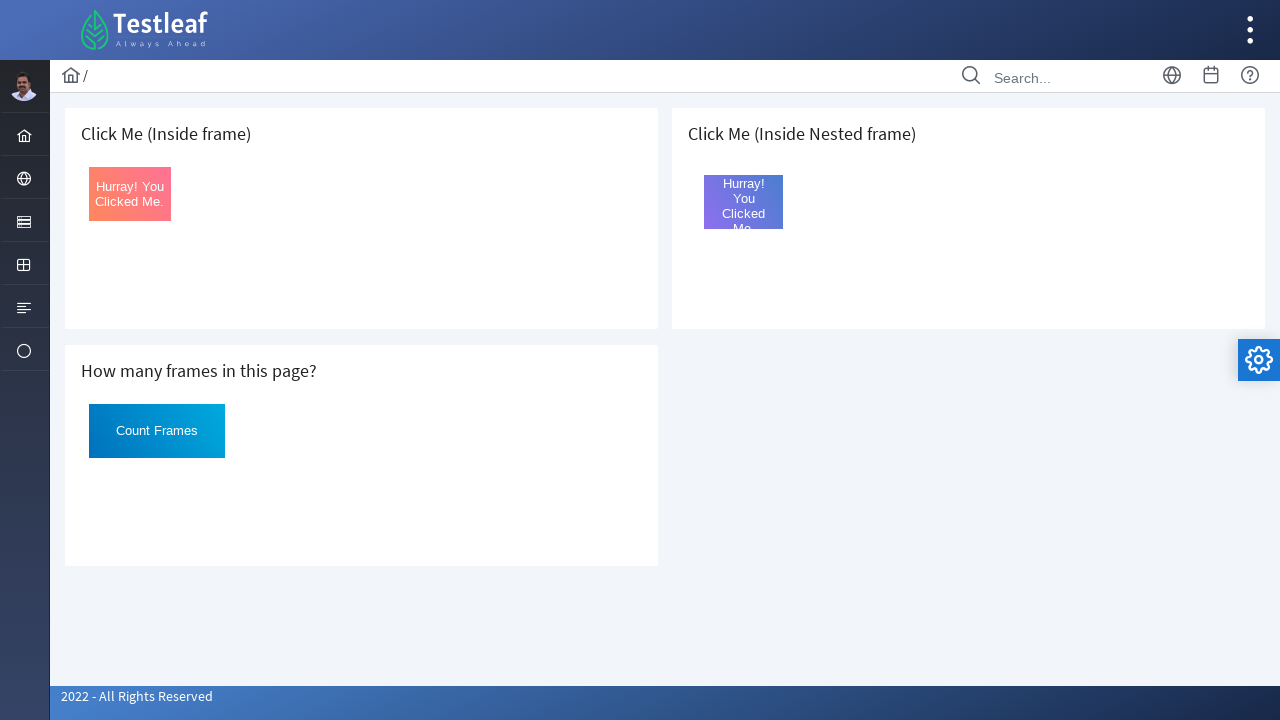

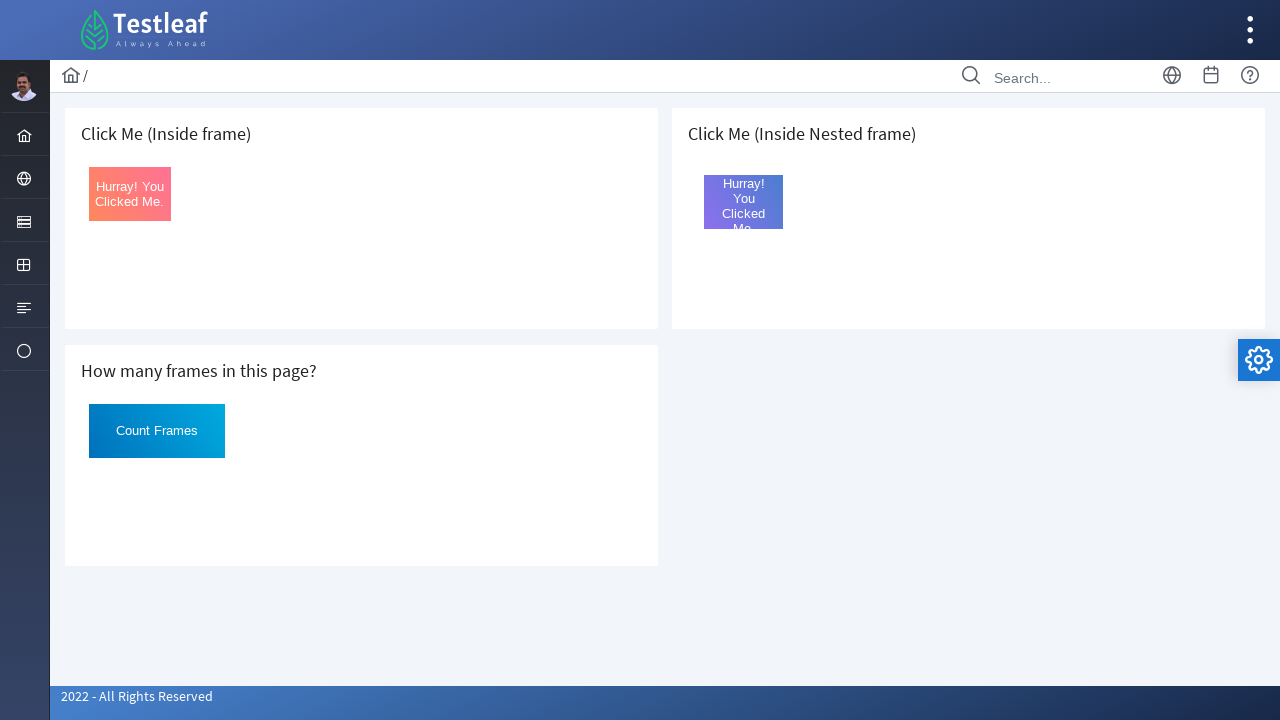